Tests date picker functionality by clicking on the date field, navigating back 10 months, and selecting the 15th day

Starting URL: https://kristinek.github.io/site/examples/actions

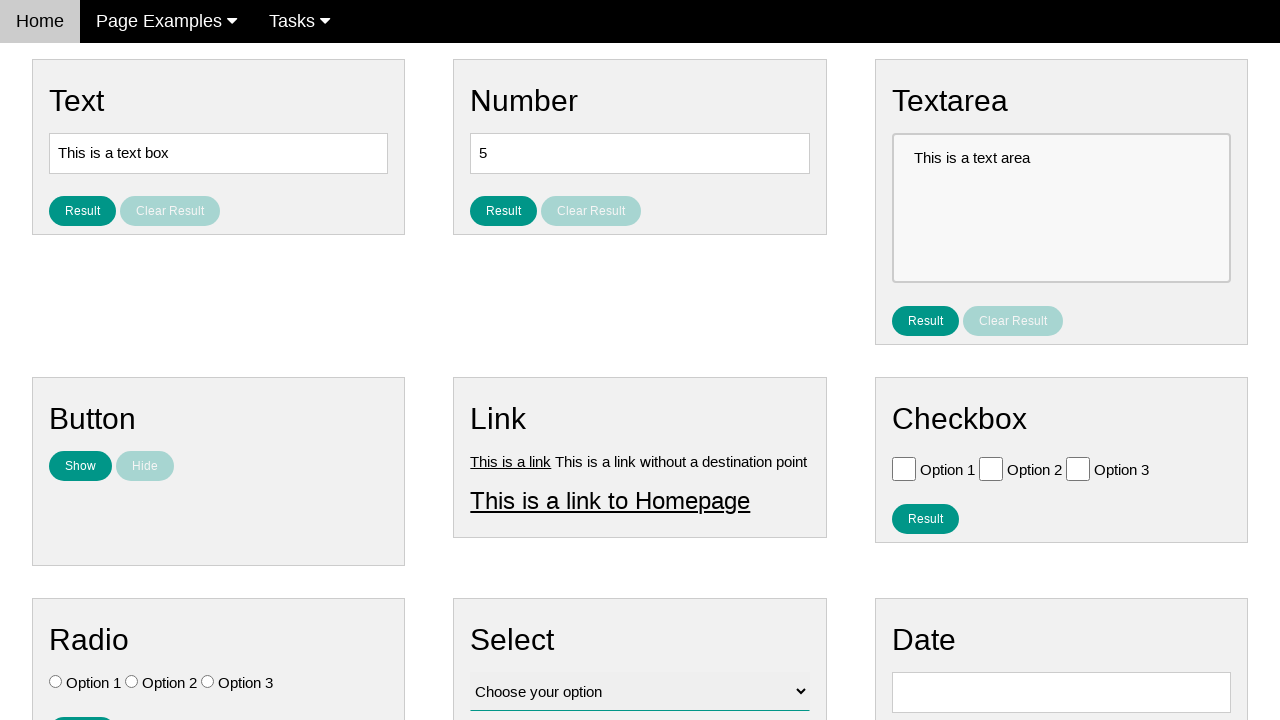

Clicked on date picker input field to open the date picker at (1061, 692) on input#vfb-8
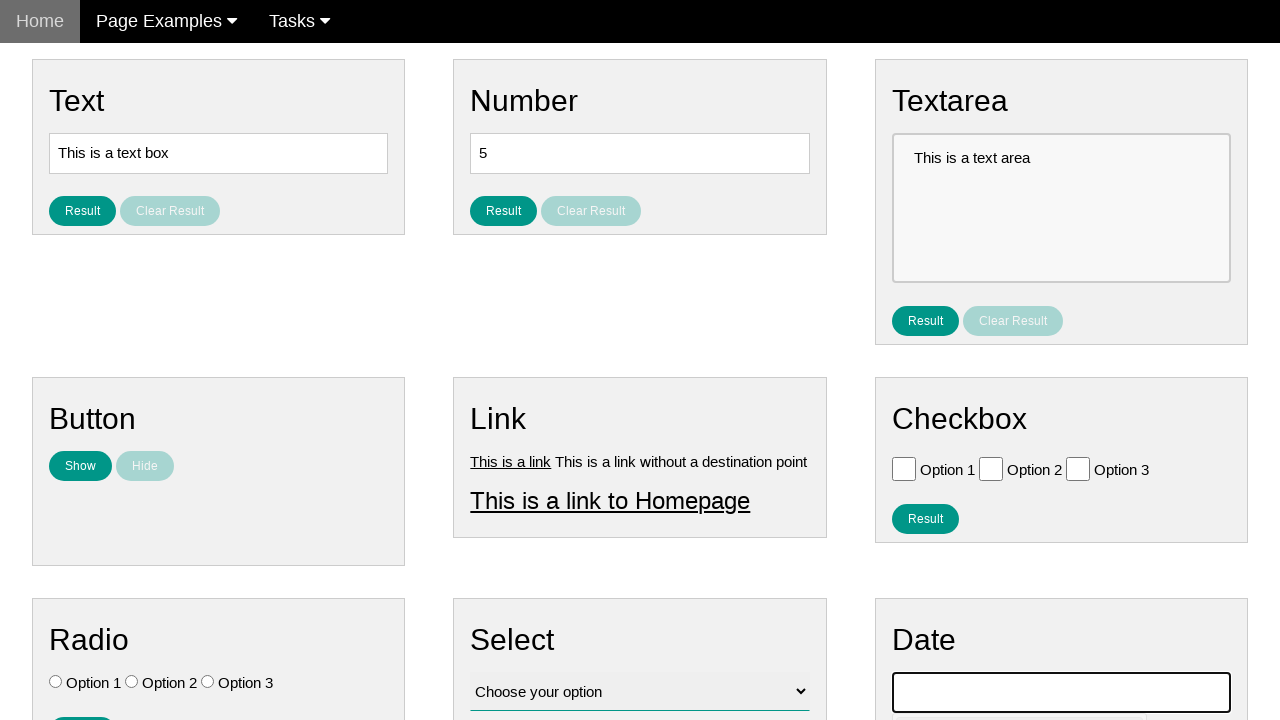

Clicked previous month button (iteration 1/10) at (912, 408) on span:text('Prev')
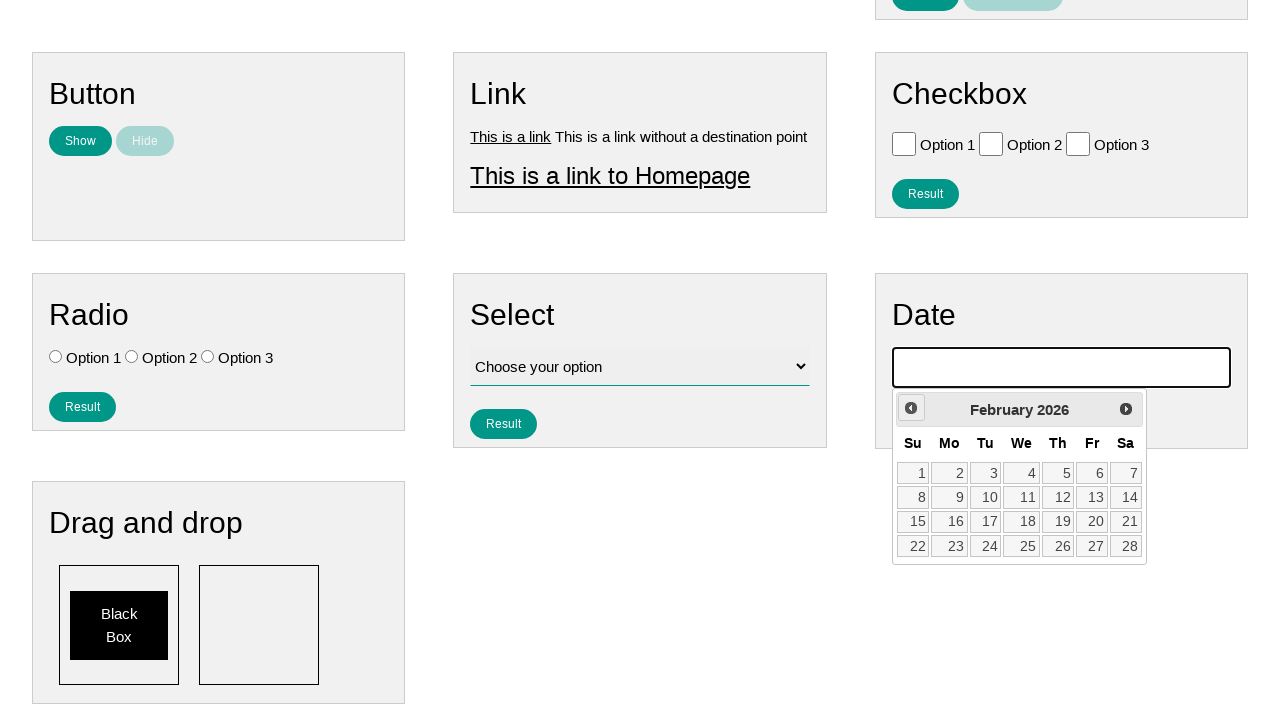

Waited 300ms for month transition
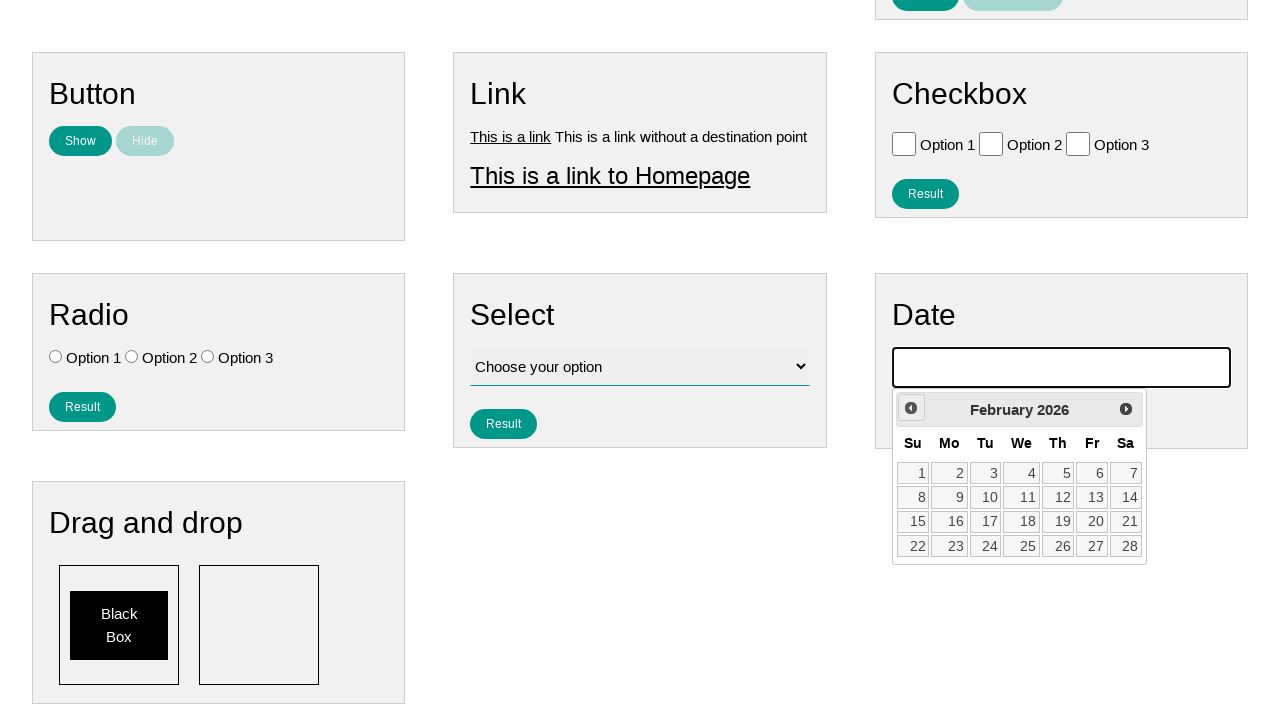

Clicked previous month button (iteration 2/10) at (911, 408) on span:text('Prev')
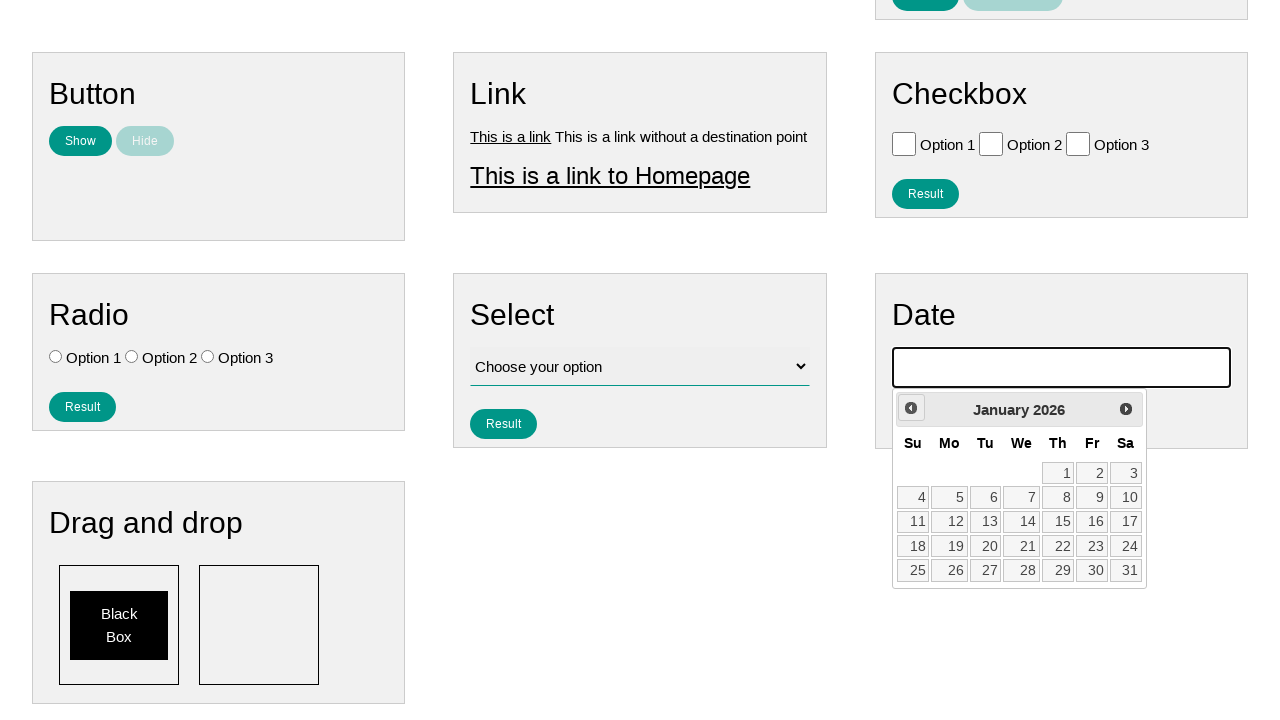

Waited 300ms for month transition
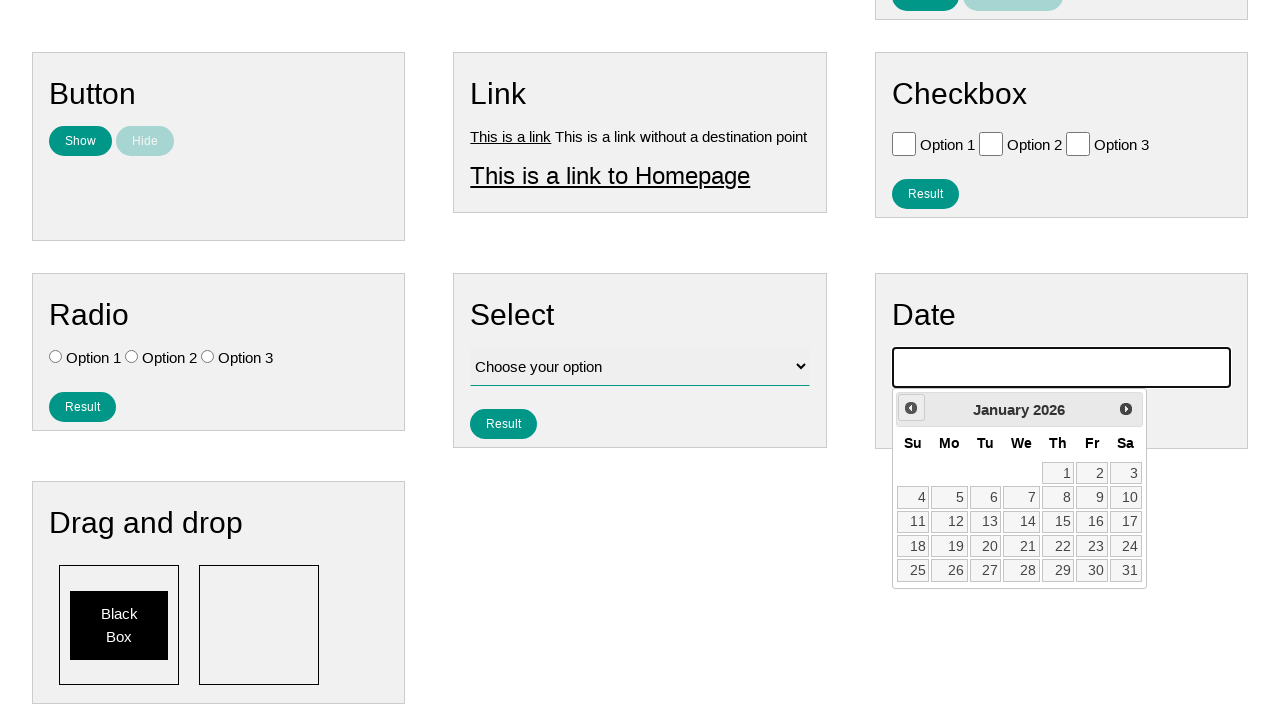

Clicked previous month button (iteration 3/10) at (911, 408) on span:text('Prev')
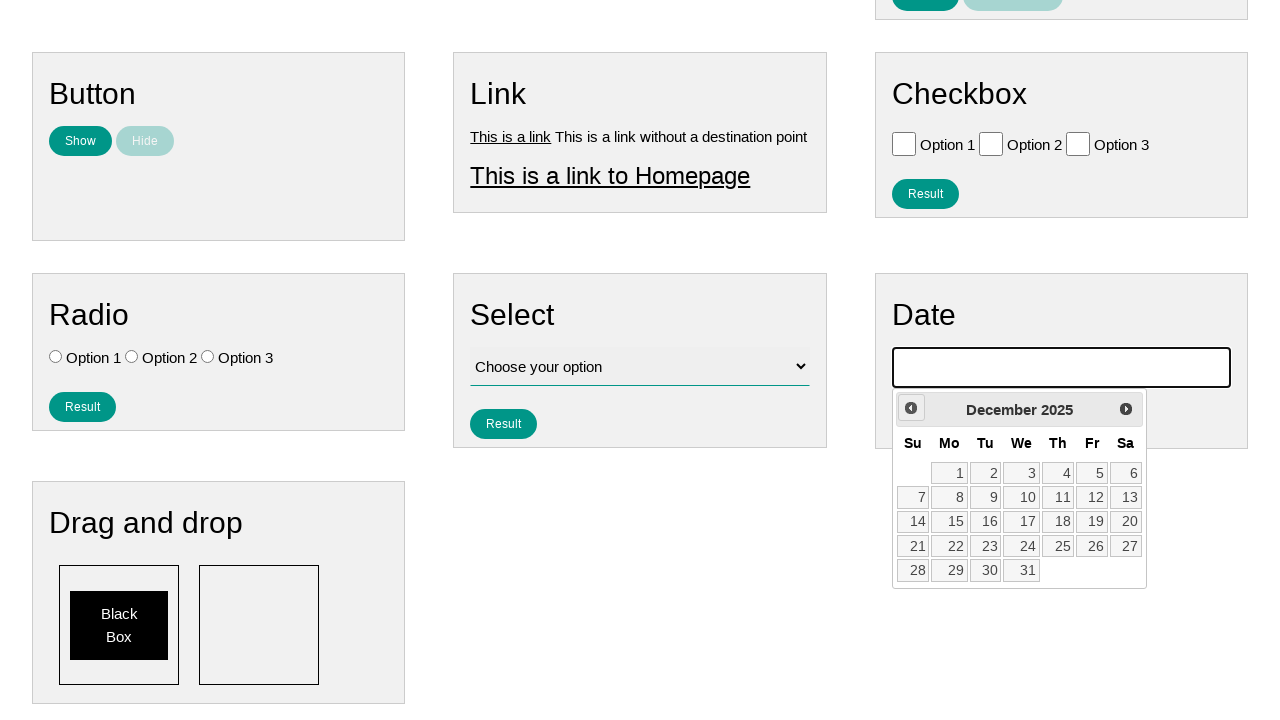

Waited 300ms for month transition
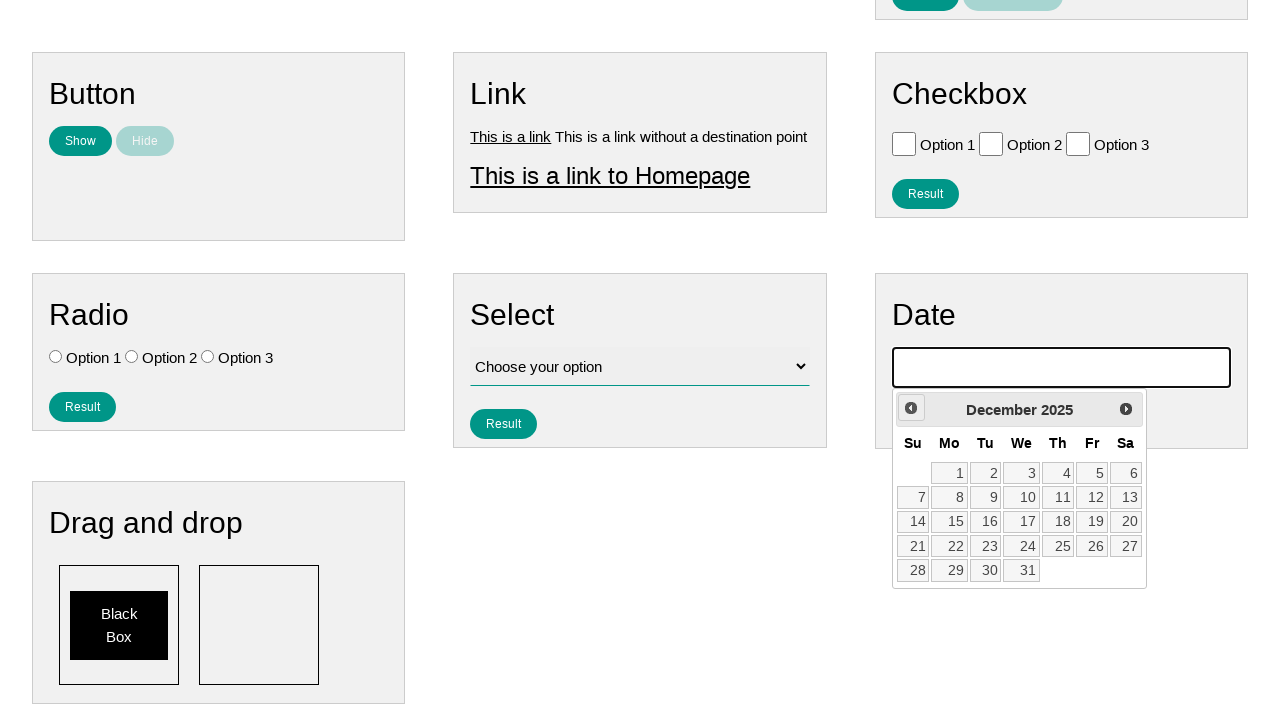

Clicked previous month button (iteration 4/10) at (911, 408) on span:text('Prev')
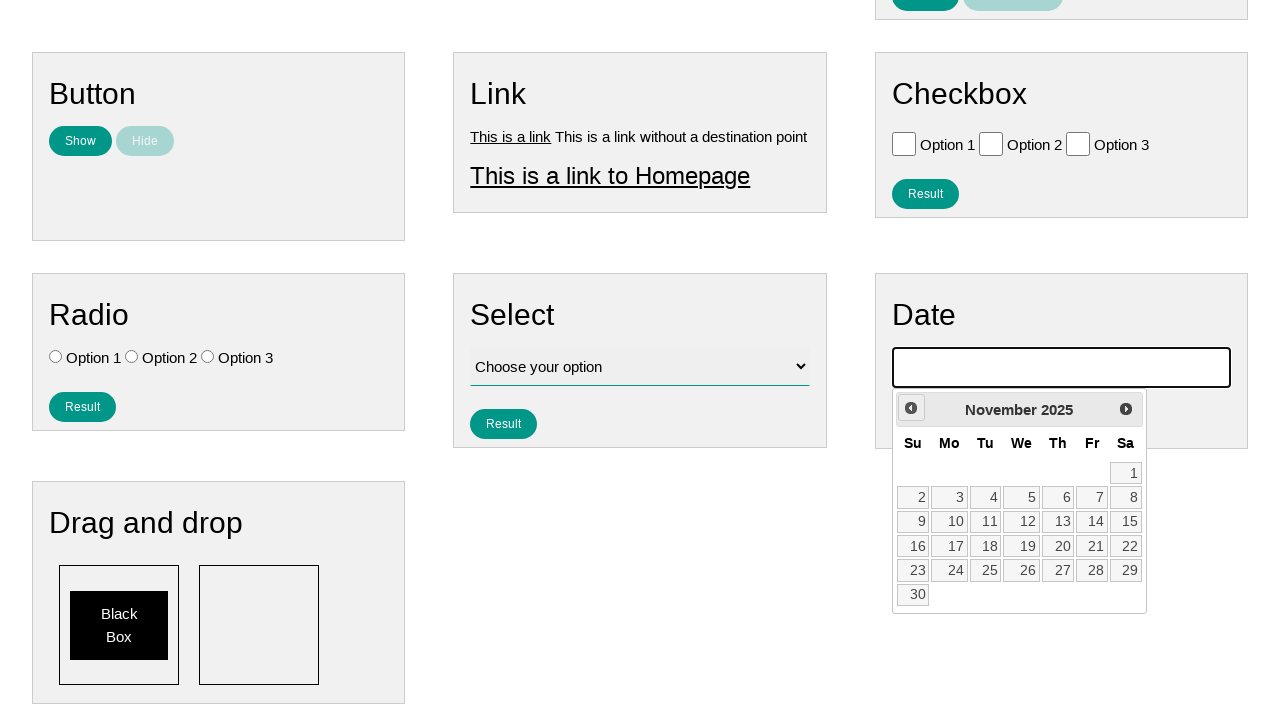

Waited 300ms for month transition
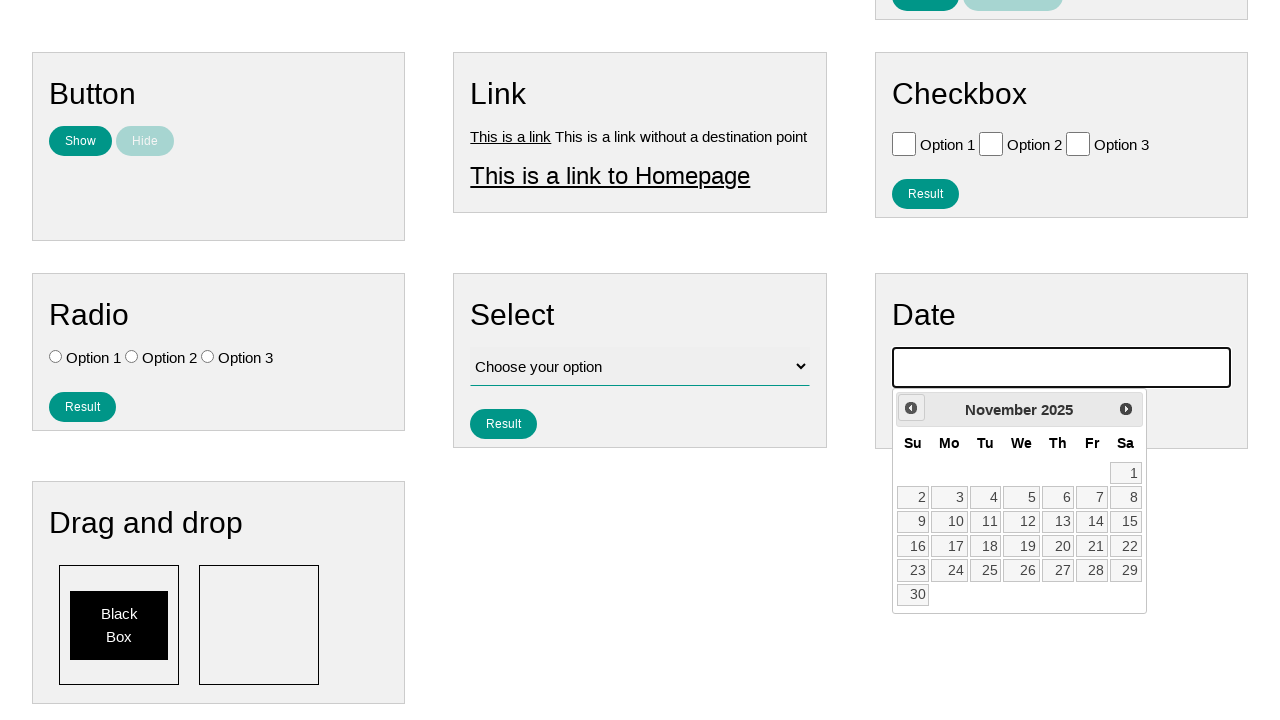

Clicked previous month button (iteration 5/10) at (911, 408) on span:text('Prev')
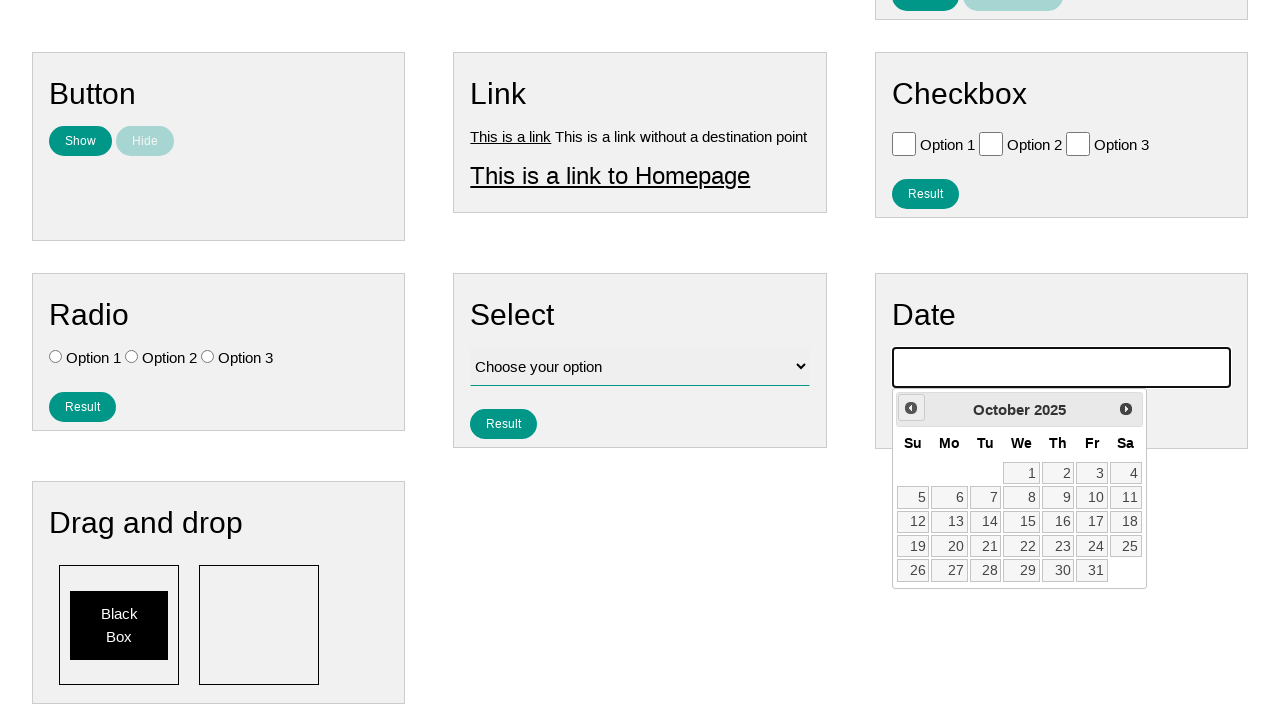

Waited 300ms for month transition
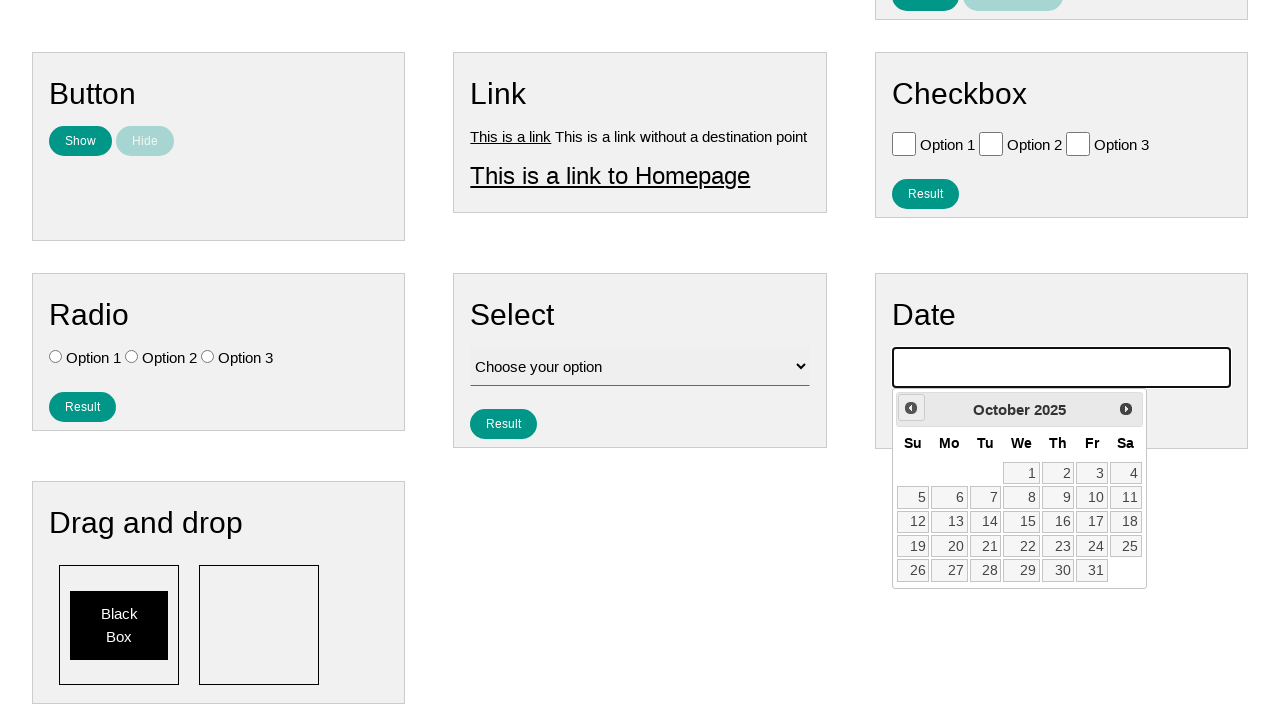

Clicked previous month button (iteration 6/10) at (911, 408) on span:text('Prev')
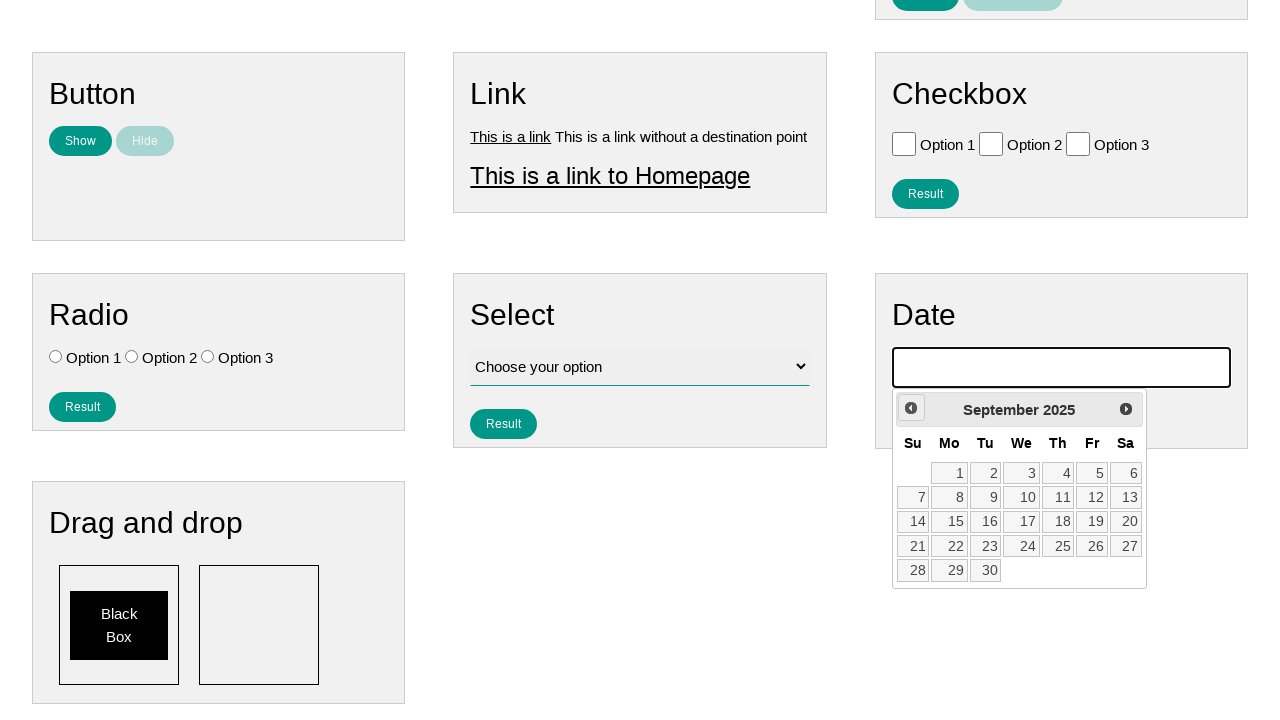

Waited 300ms for month transition
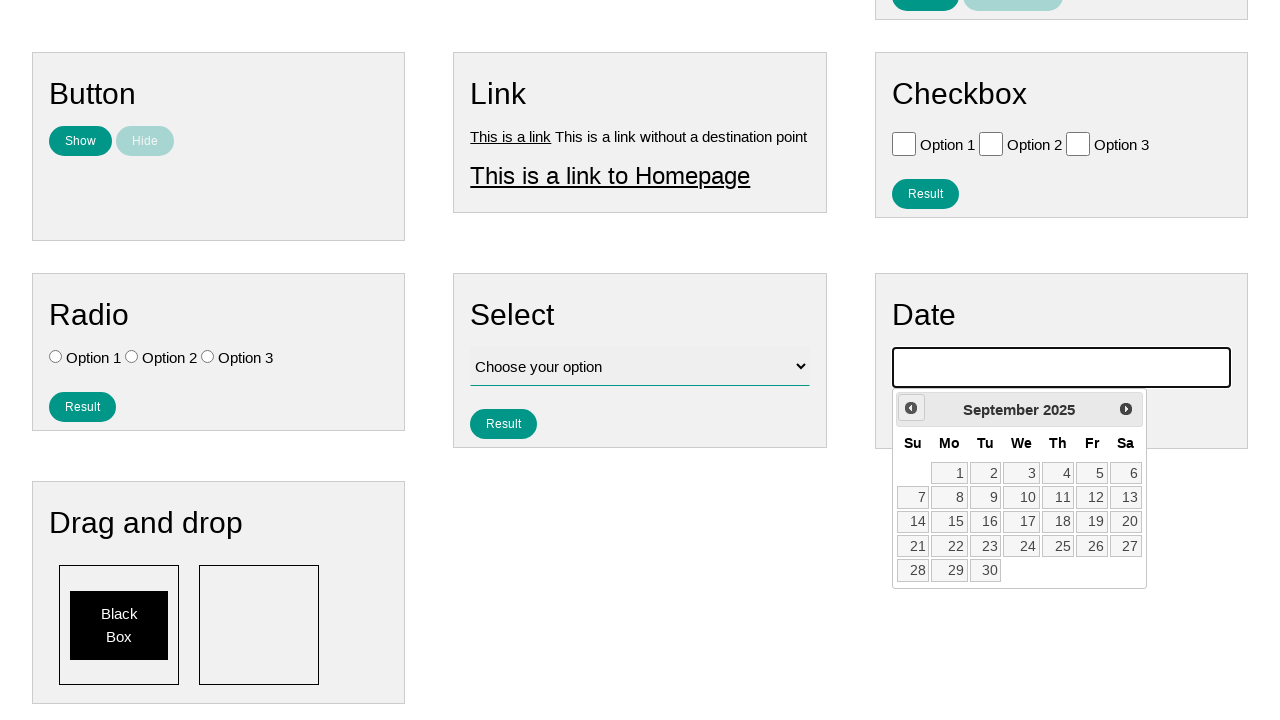

Clicked previous month button (iteration 7/10) at (911, 408) on span:text('Prev')
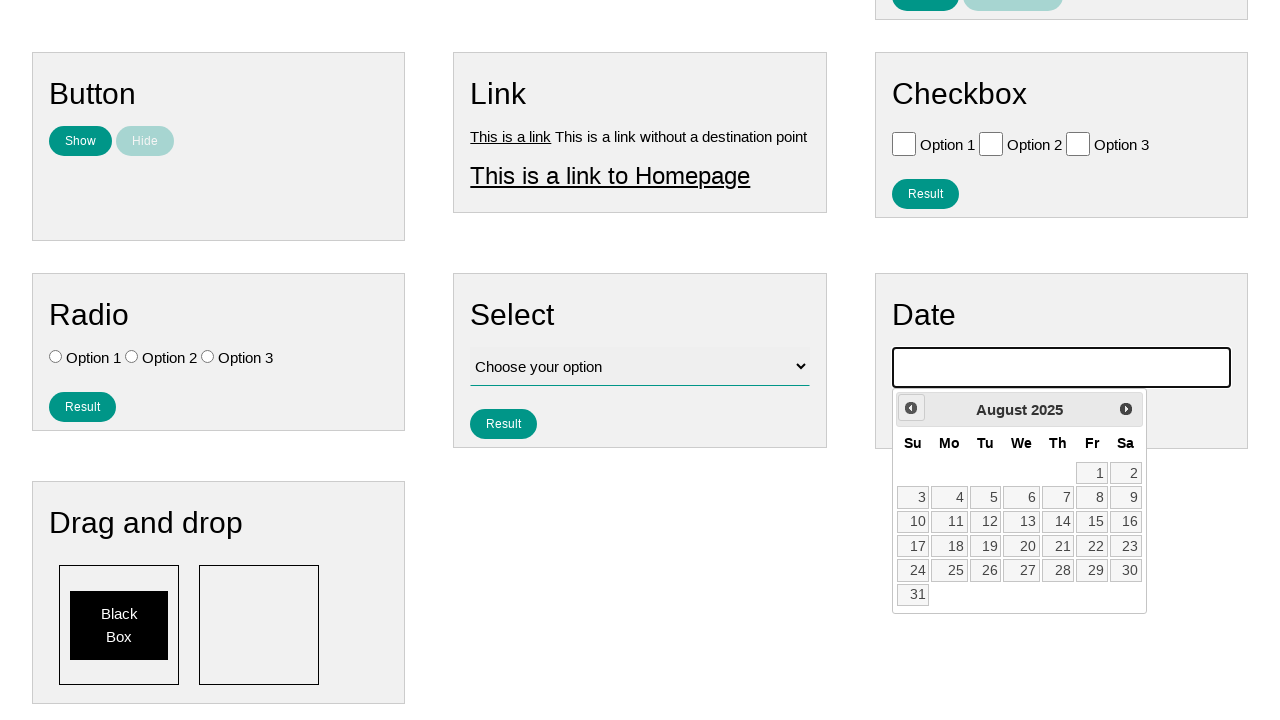

Waited 300ms for month transition
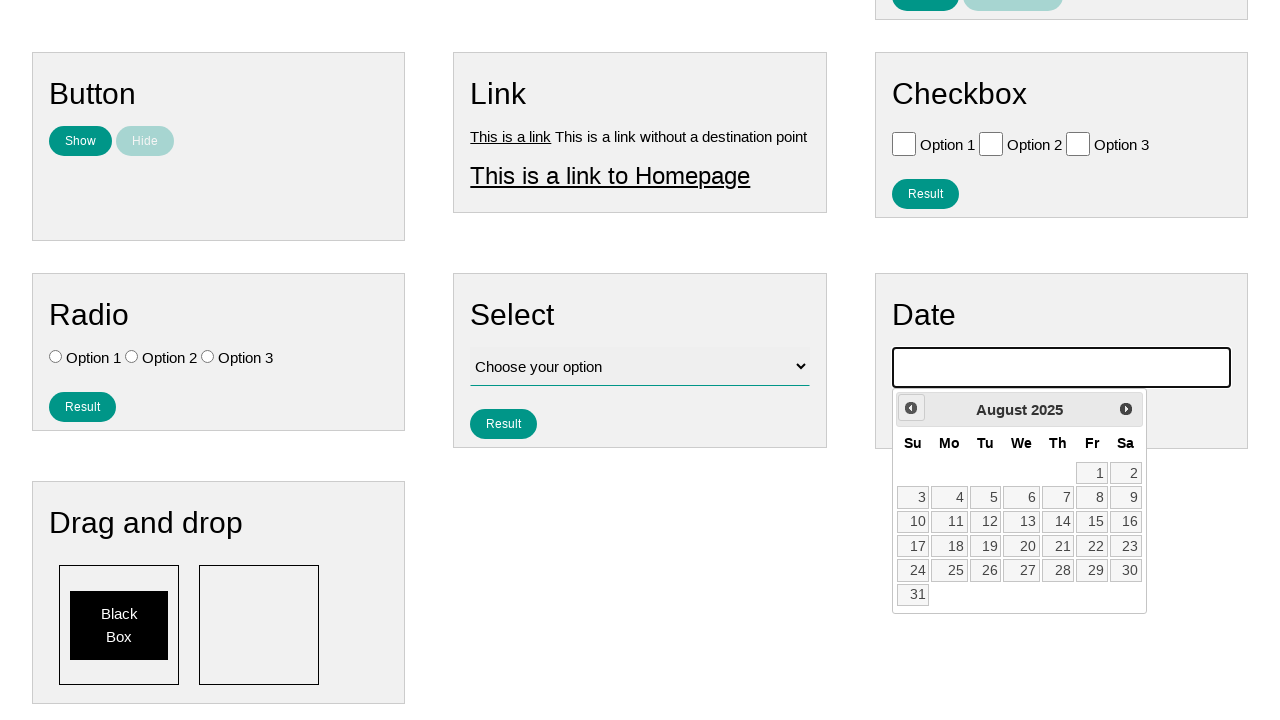

Clicked previous month button (iteration 8/10) at (911, 408) on span:text('Prev')
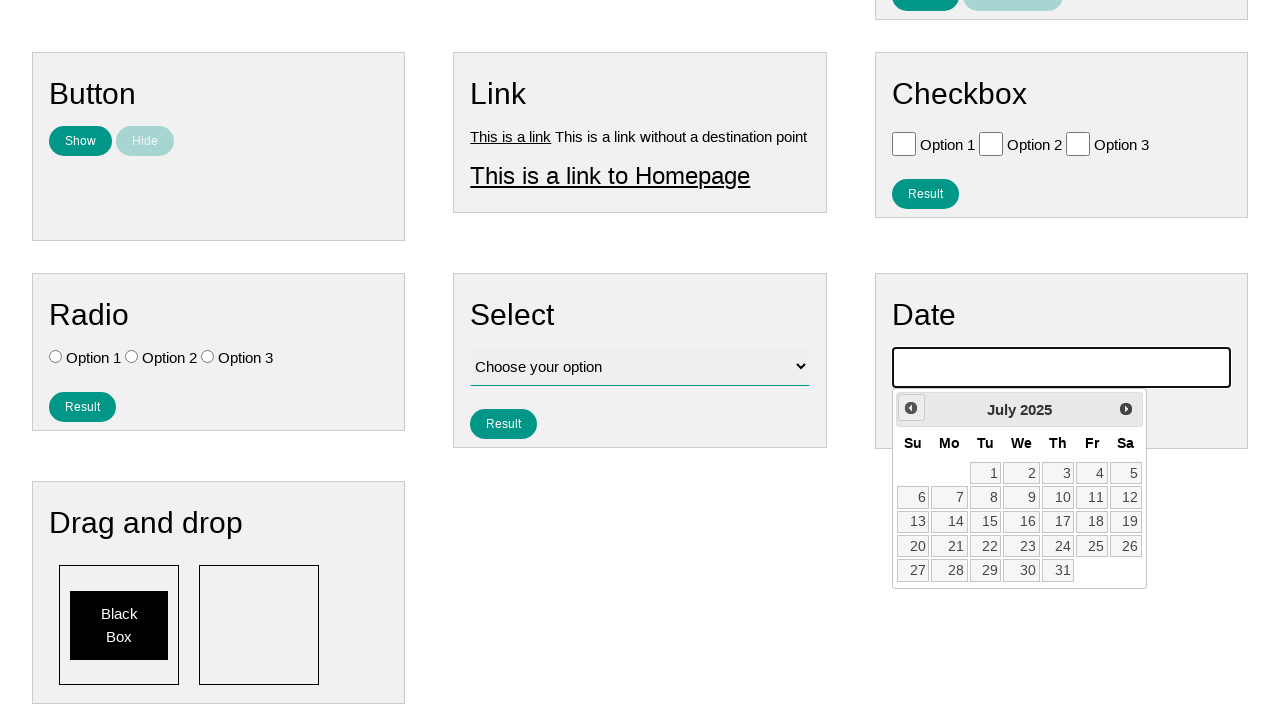

Waited 300ms for month transition
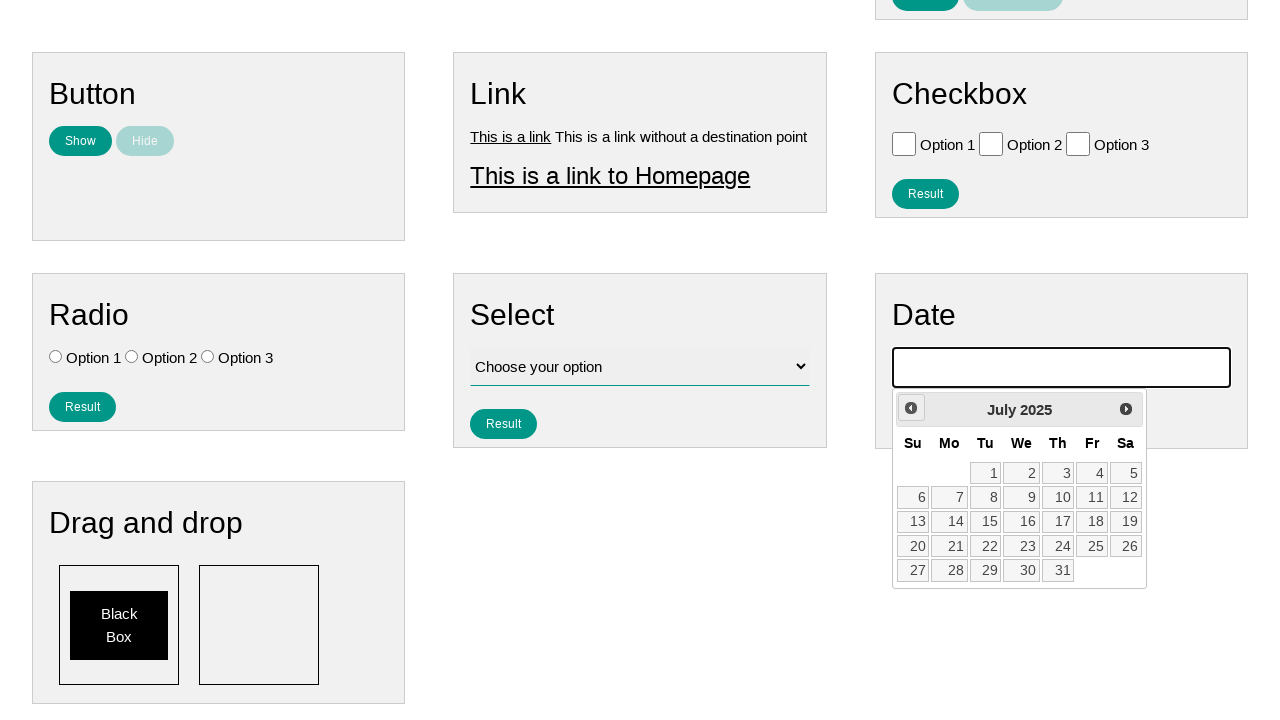

Clicked previous month button (iteration 9/10) at (911, 408) on span:text('Prev')
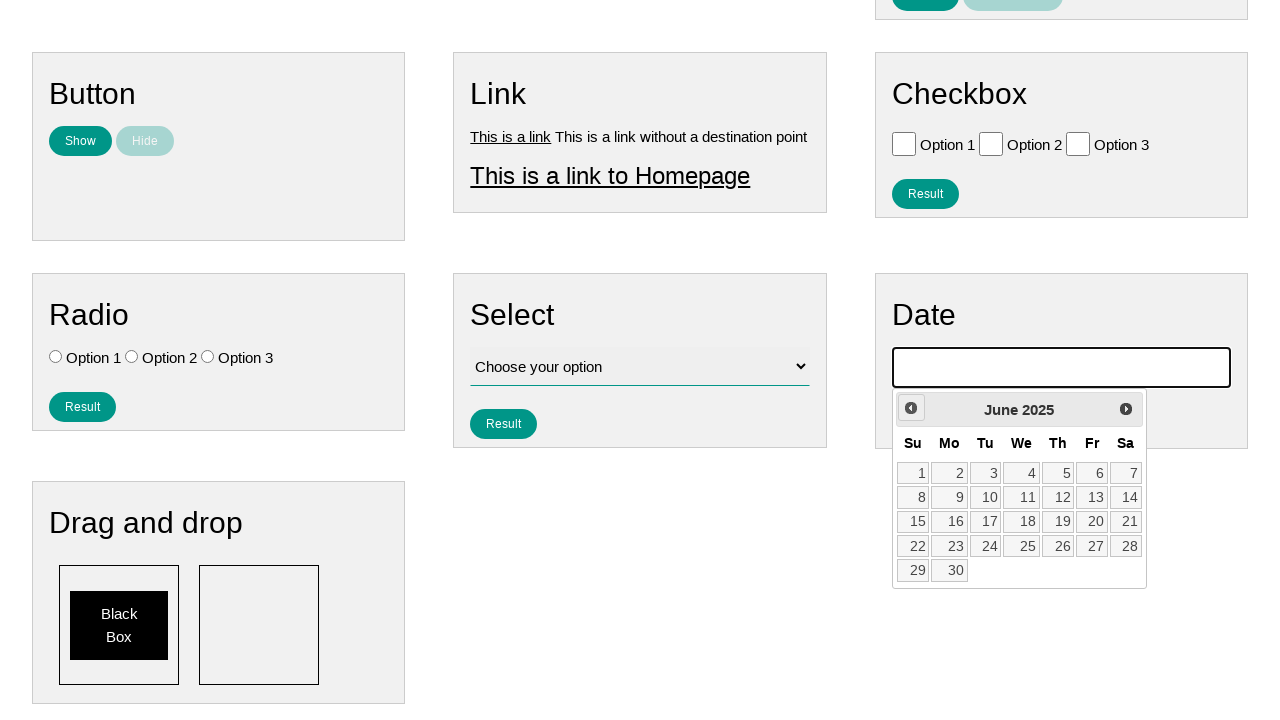

Waited 300ms for month transition
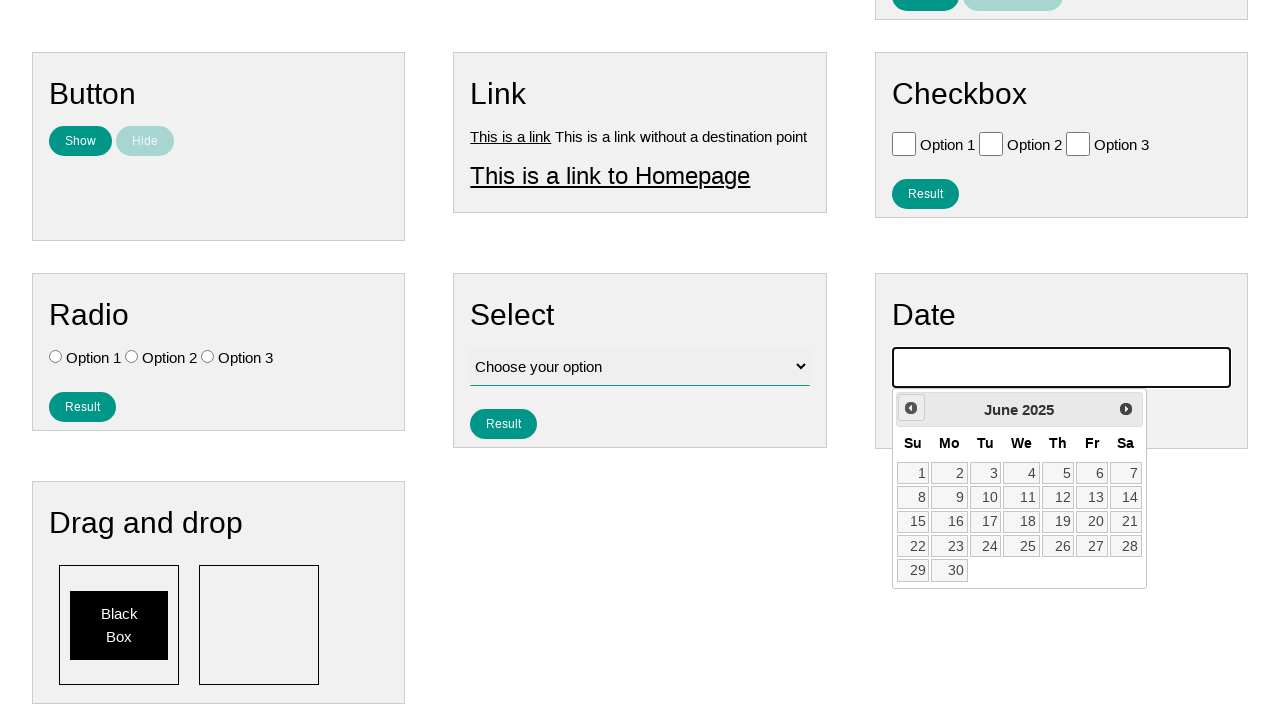

Clicked previous month button (iteration 10/10) at (911, 408) on span:text('Prev')
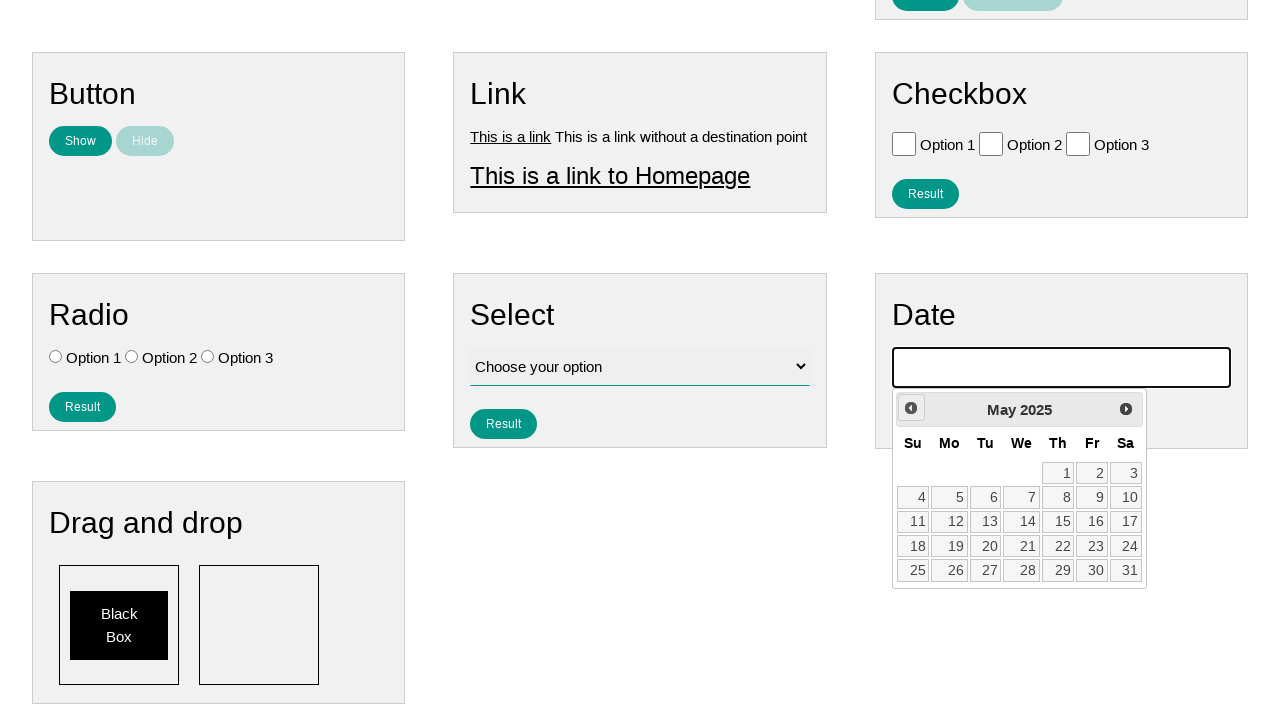

Waited 300ms for month transition
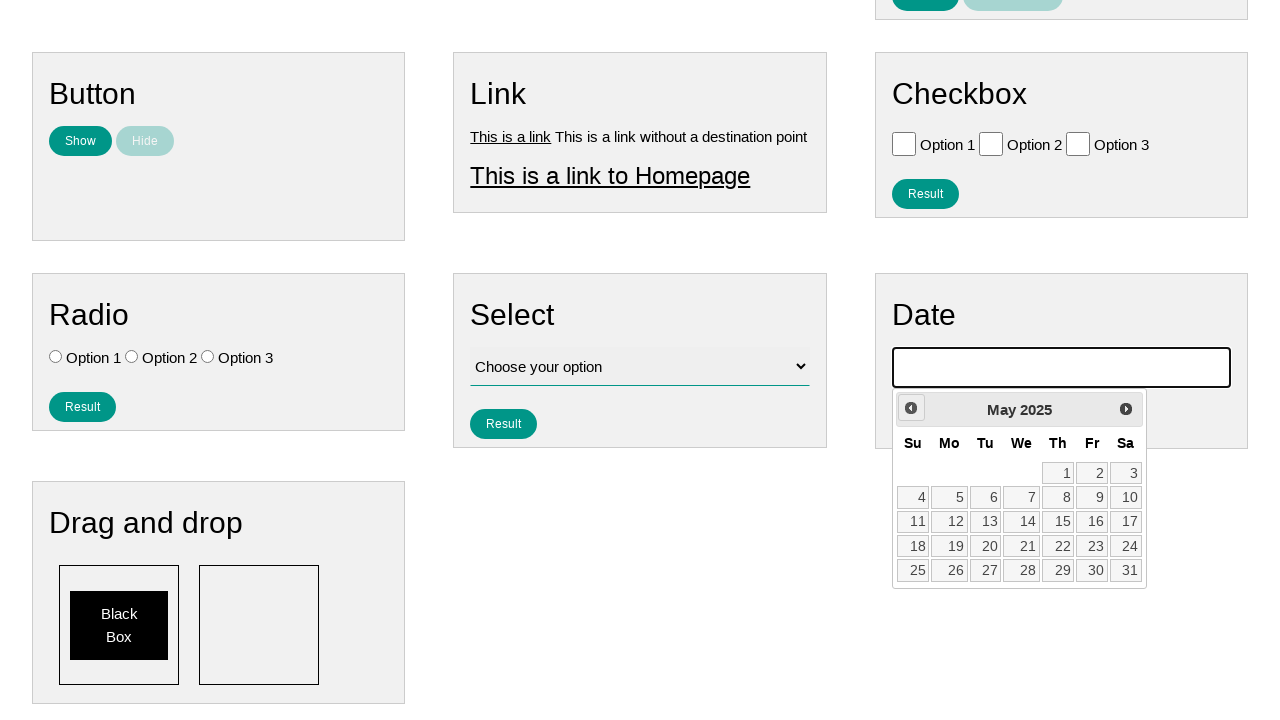

Clicked on the 15th day in the date picker at (1058, 522) on a:text('15')
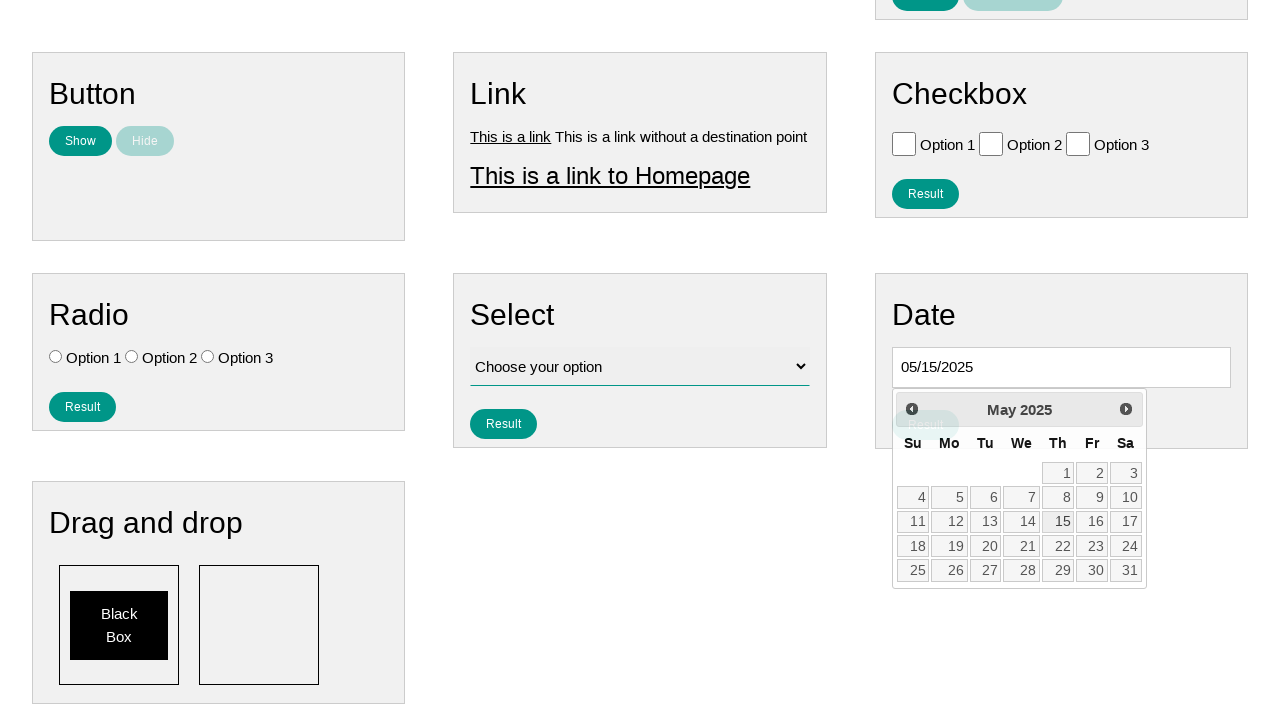

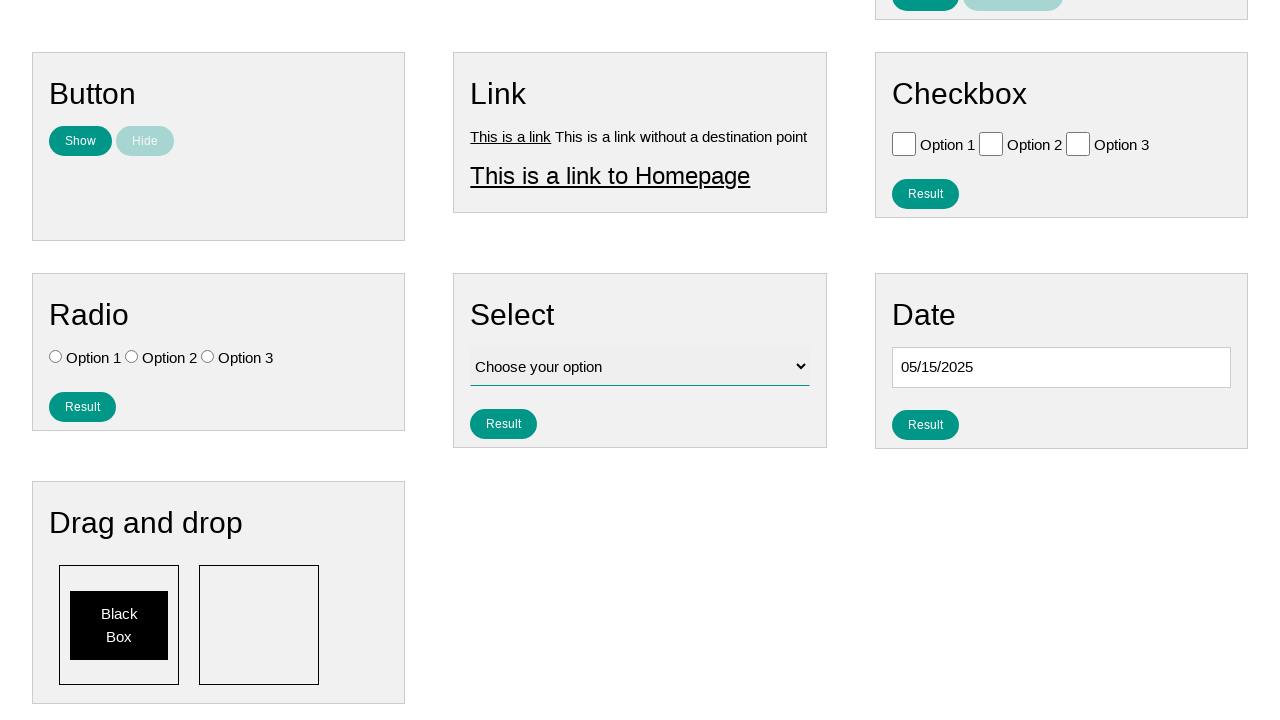